Tests checkbox functionality by clicking to enable and disable a checkbox, verifying its state after each action

Starting URL: https://rahulshettyacademy.com/AutomationPractice/

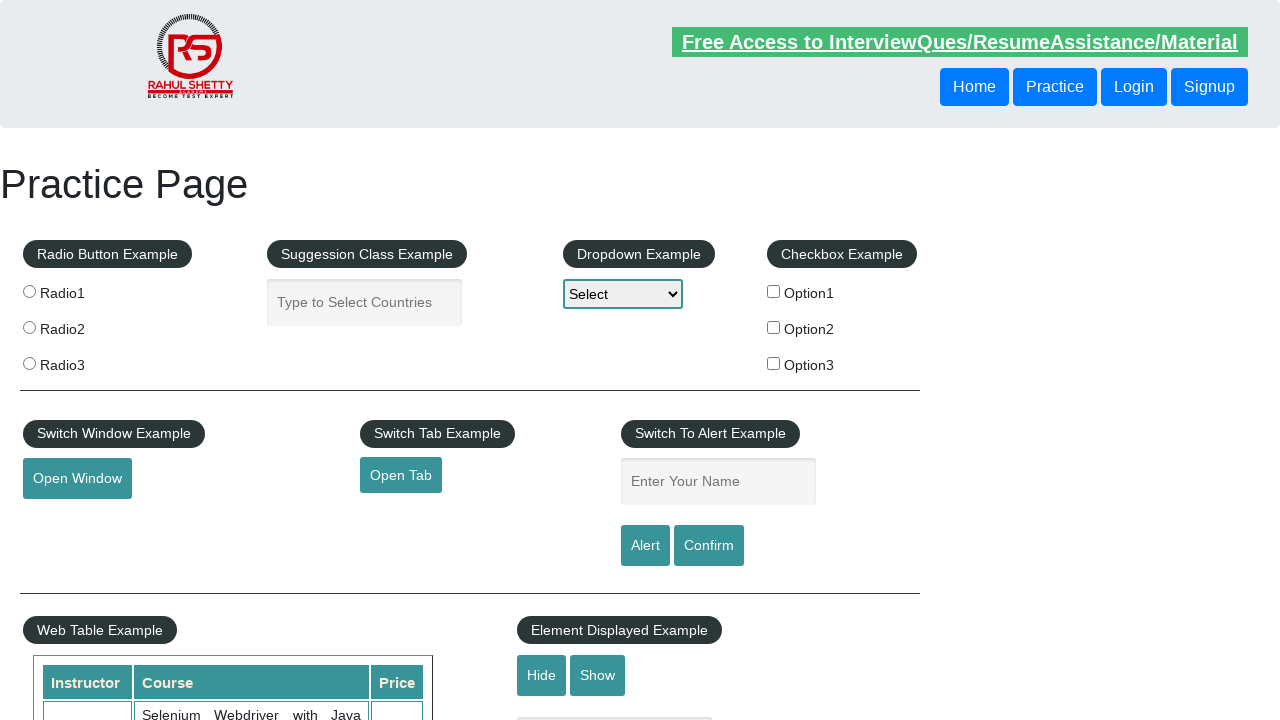

Clicked checkbox #checkBoxOption1 to enable it at (774, 291) on #checkBoxOption1
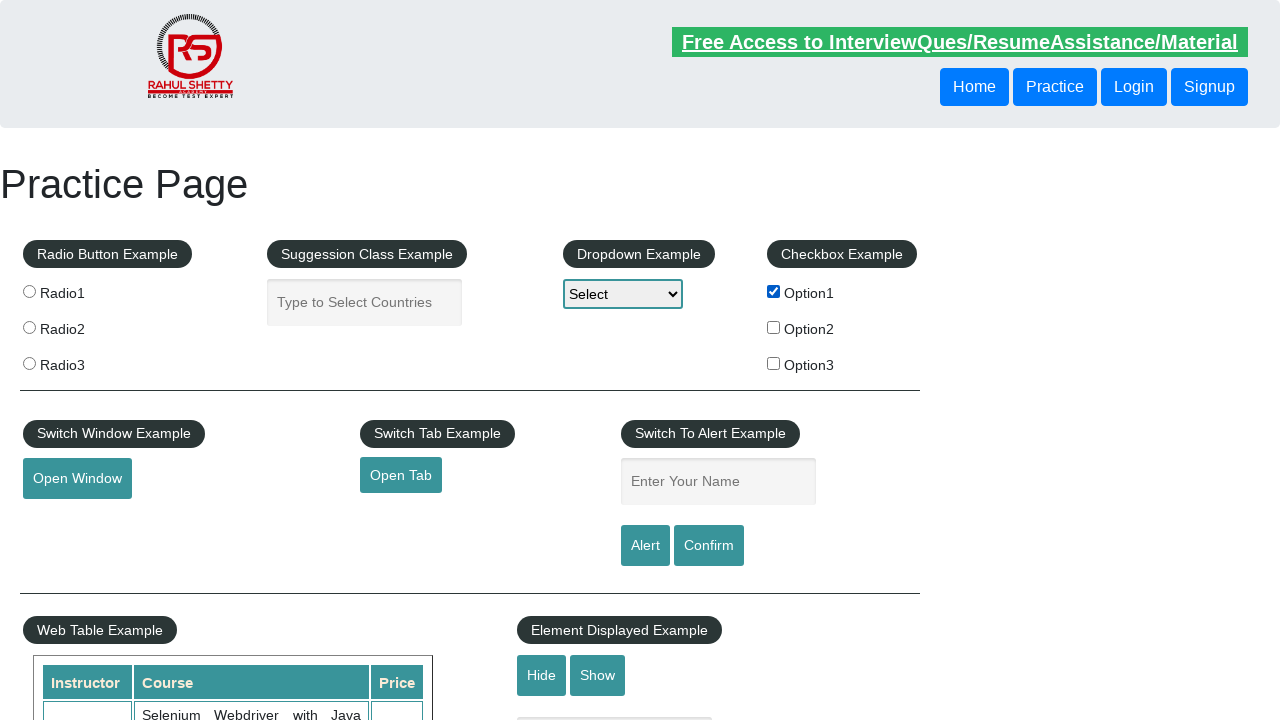

Verified checkbox #checkBoxOption1 is selected
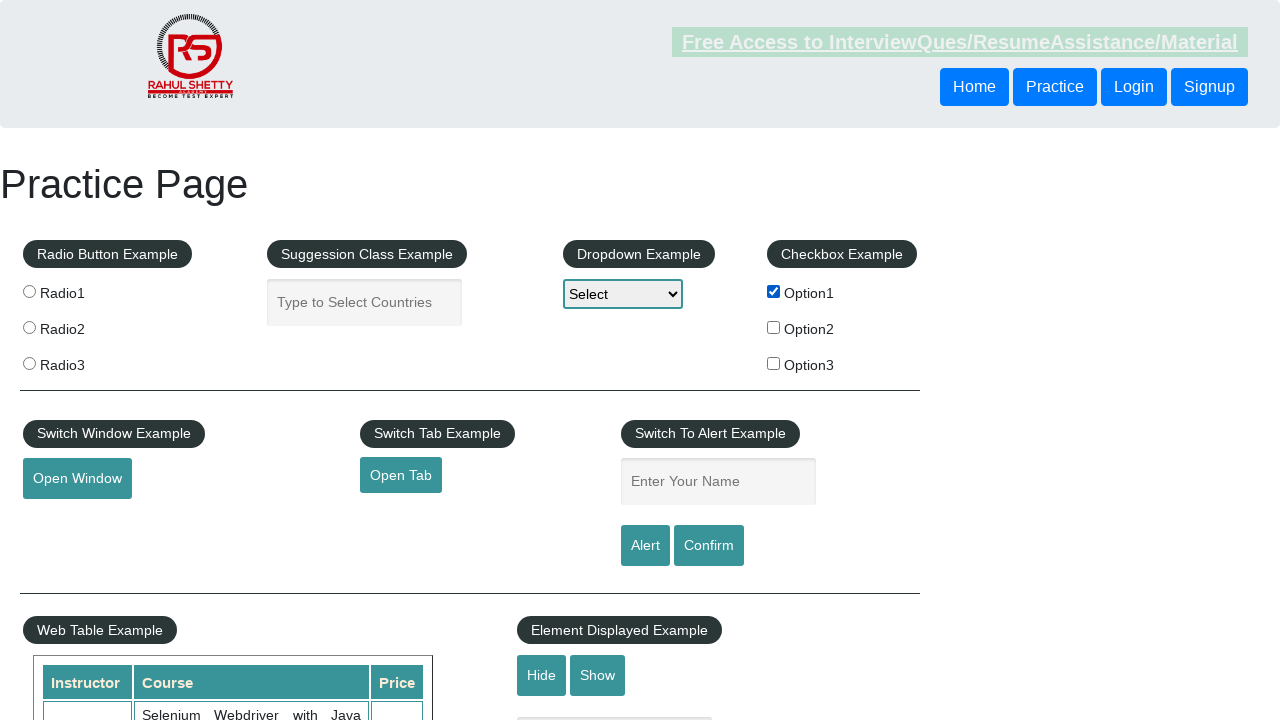

Clicked checkbox #checkBoxOption1 to disable it at (774, 291) on #checkBoxOption1
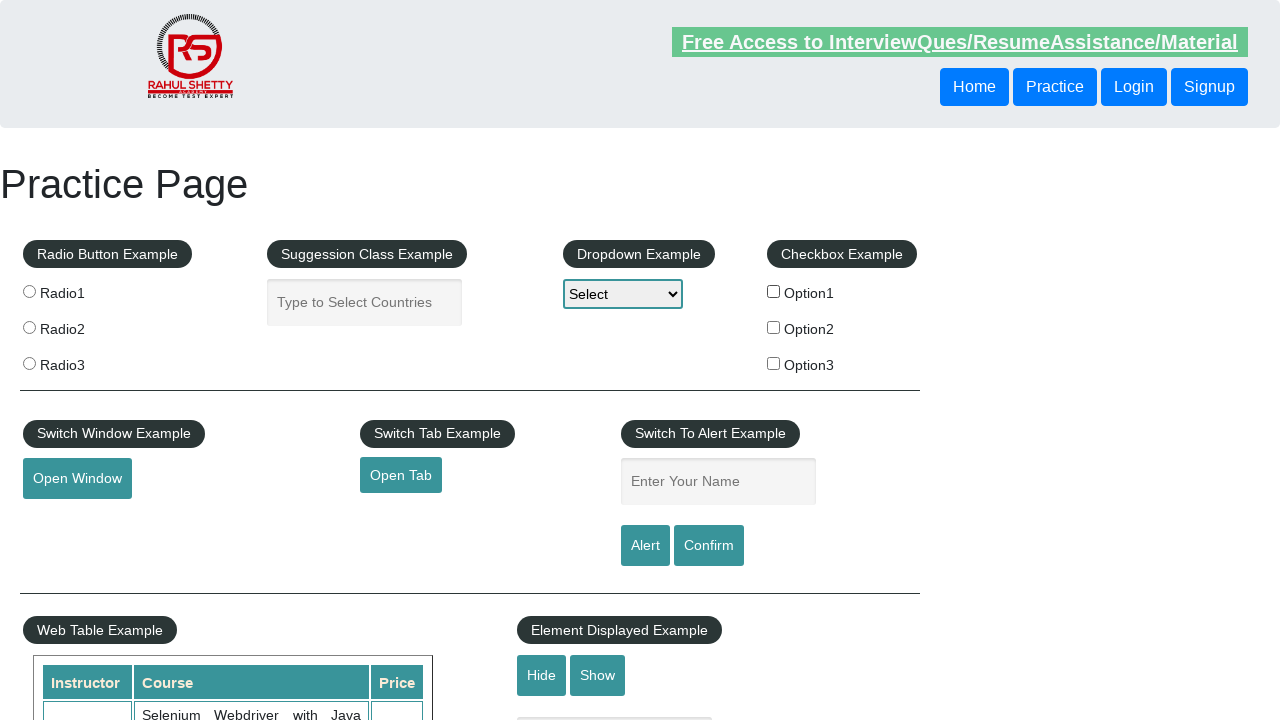

Verified checkbox #checkBoxOption1 is not selected
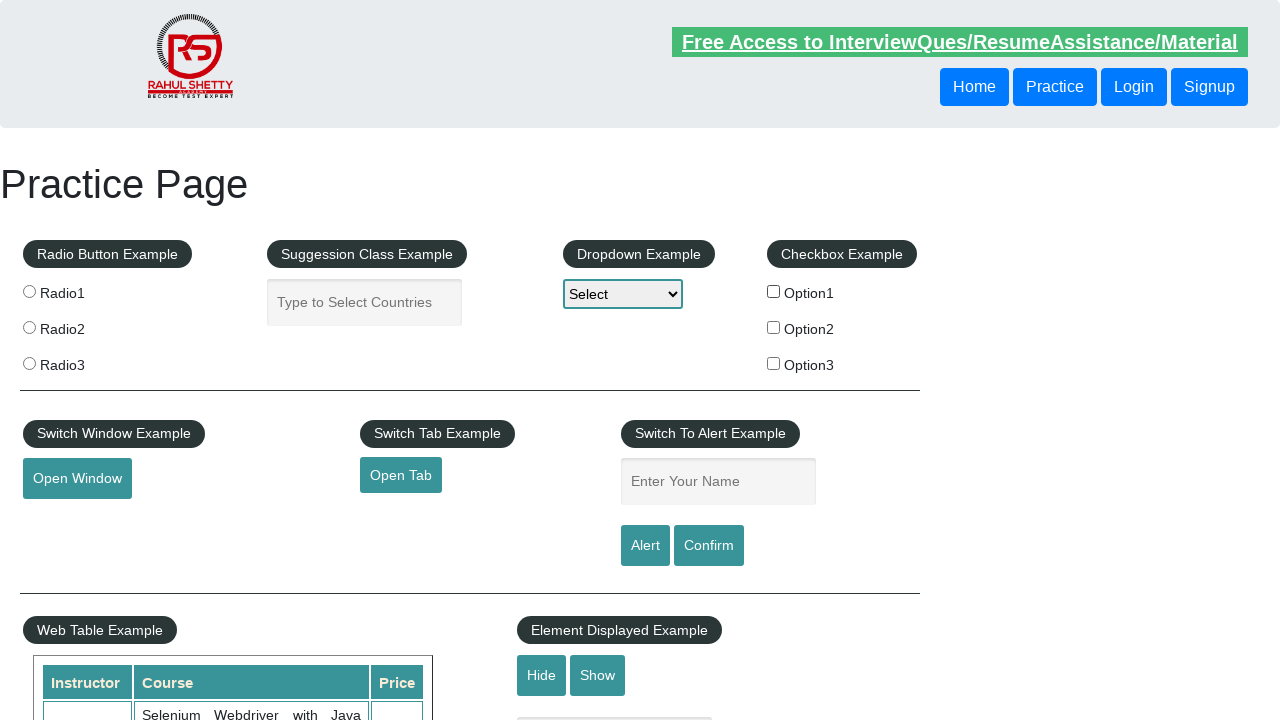

Counted total checkboxes on page: 3
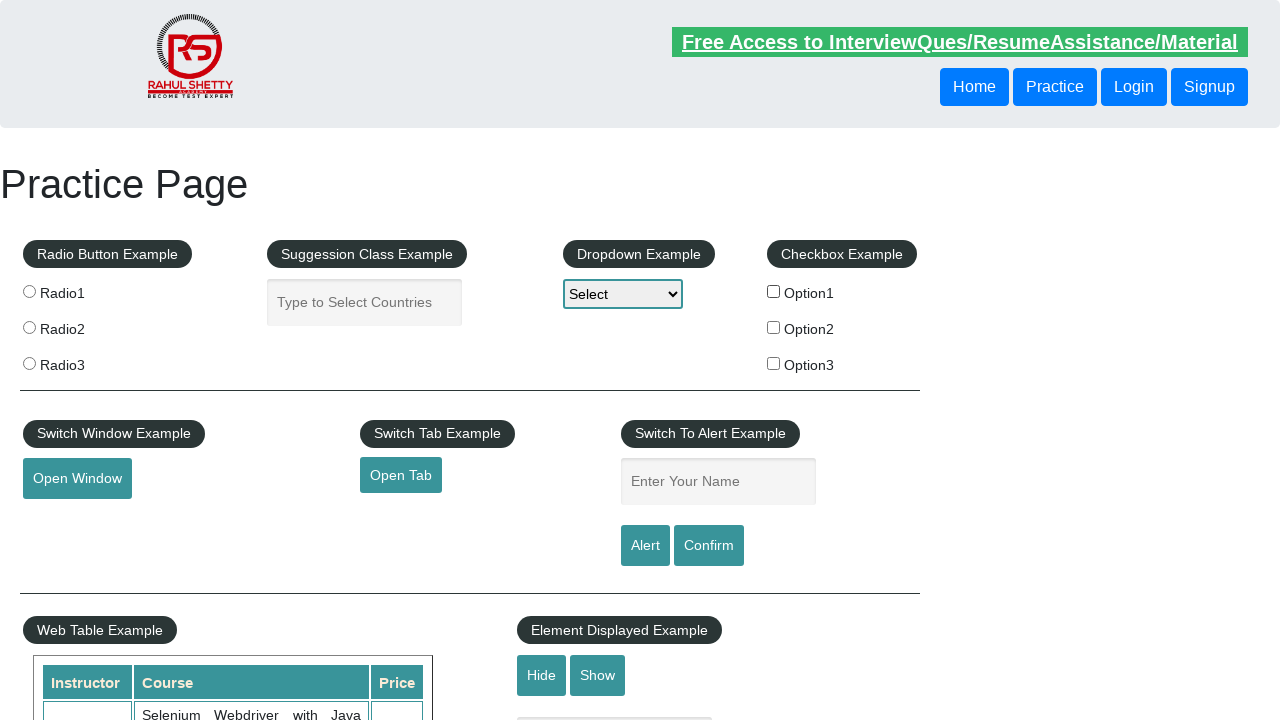

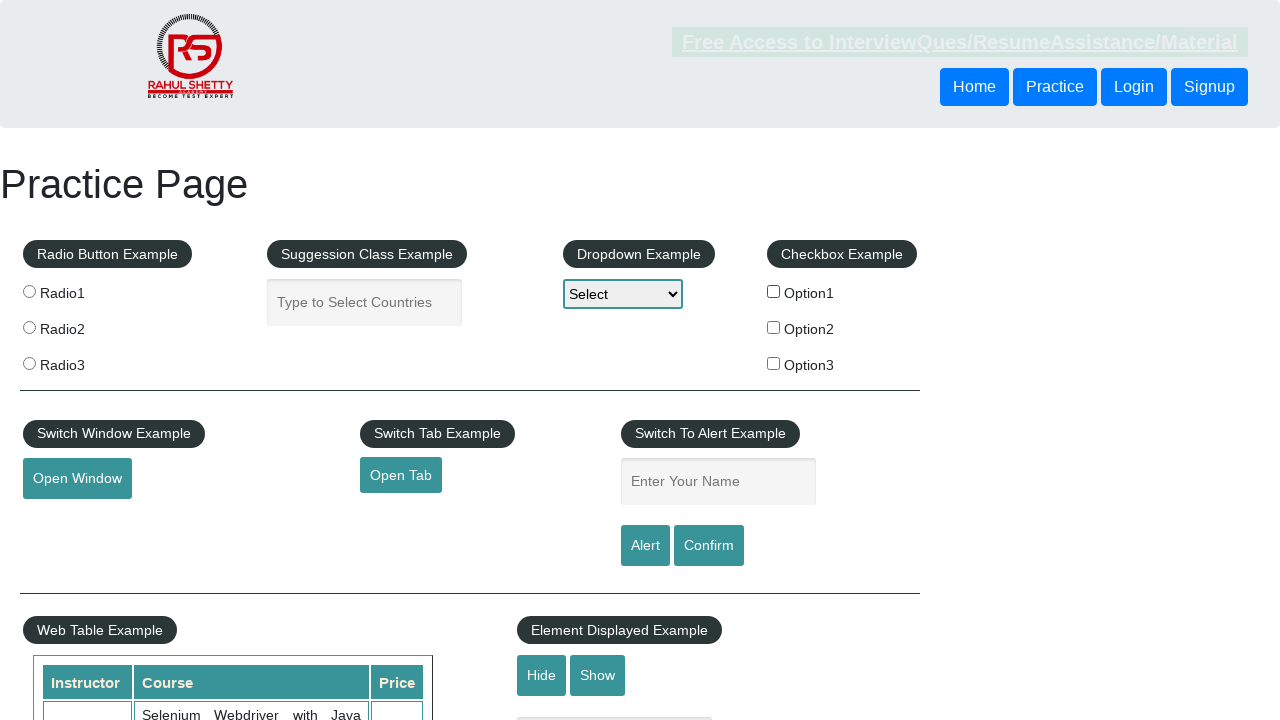